Tests Homepage responsive design at tablet viewport (768px width)

Starting URL: https://glec-website.vercel.app/

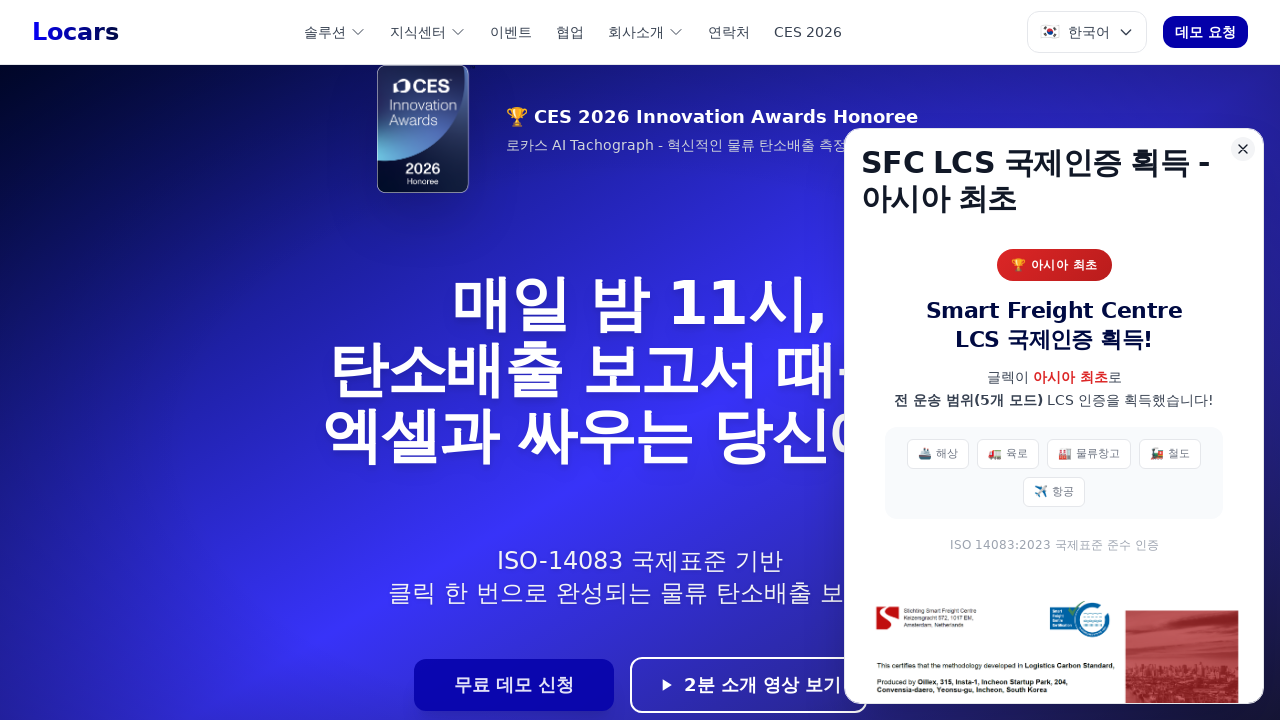

Set viewport to tablet size (768px width, 1024px height)
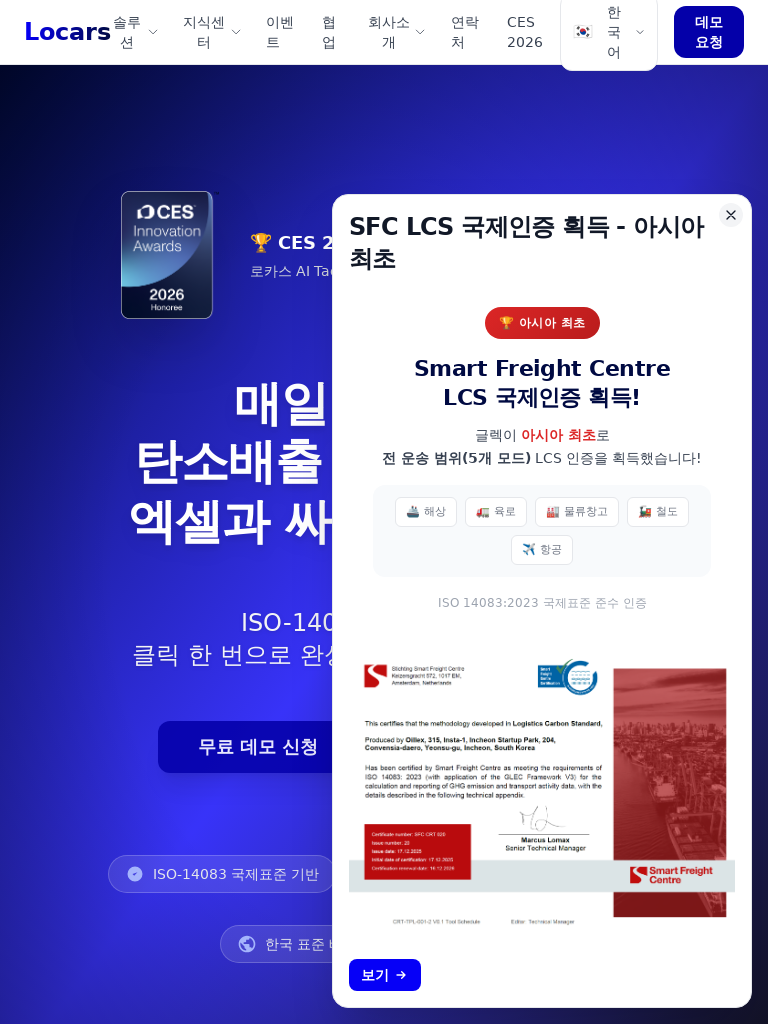

Reloaded page with tablet viewport
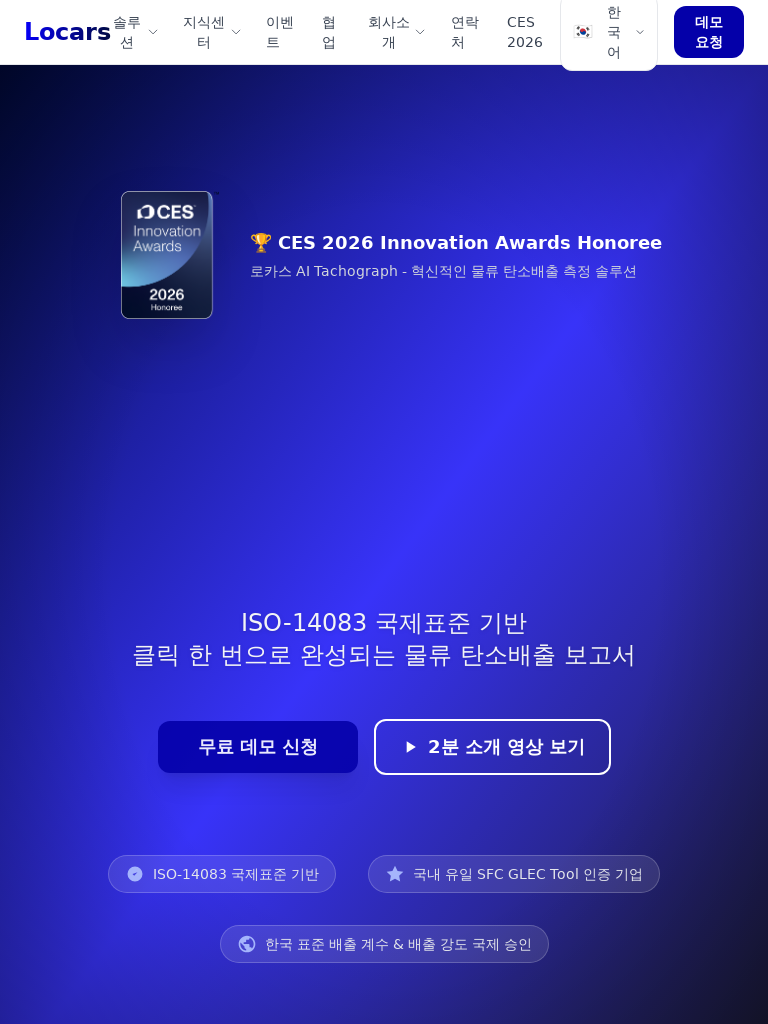

Waited for page to reach network idle state
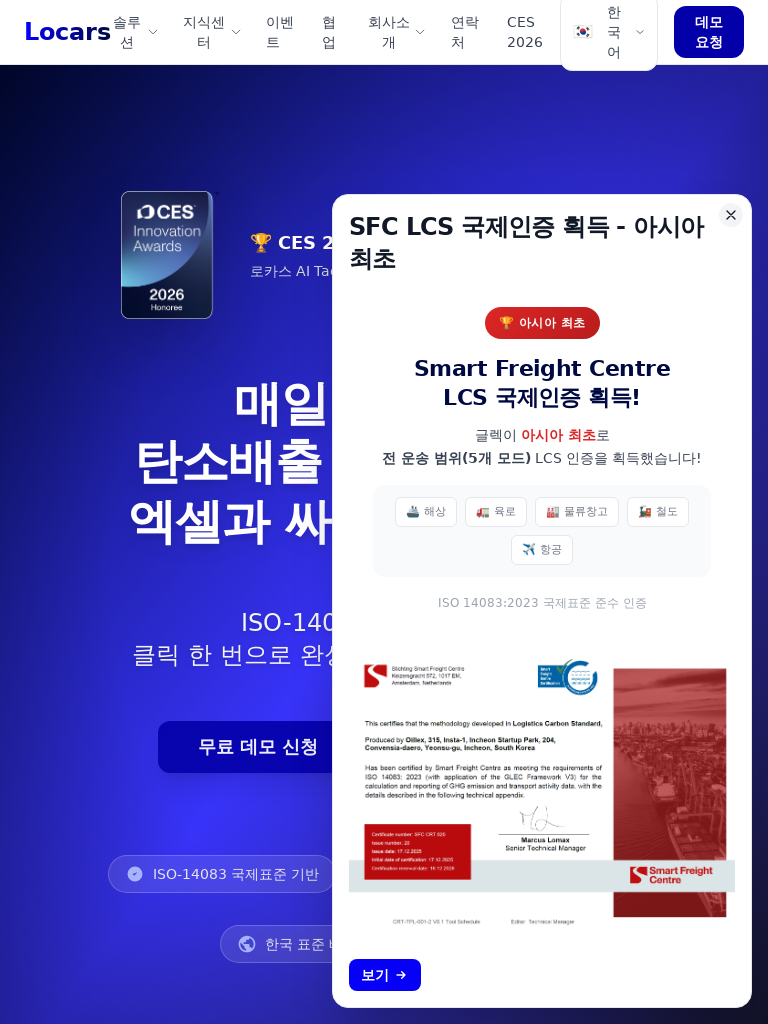

Verified page title contains 'GLEC'
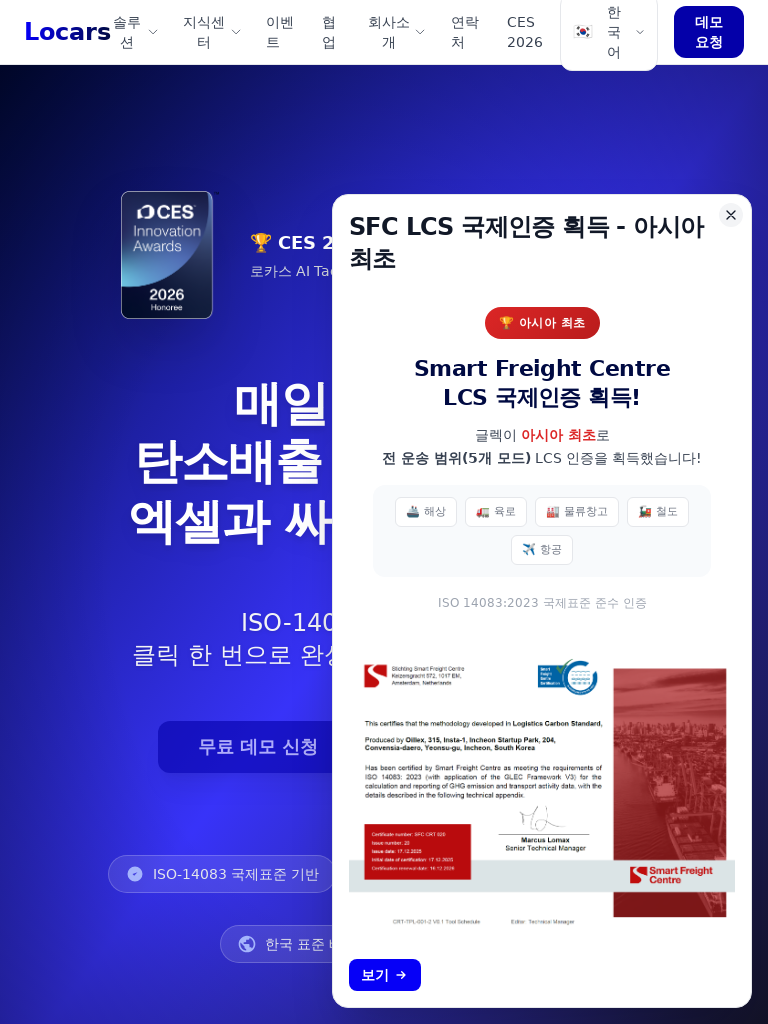

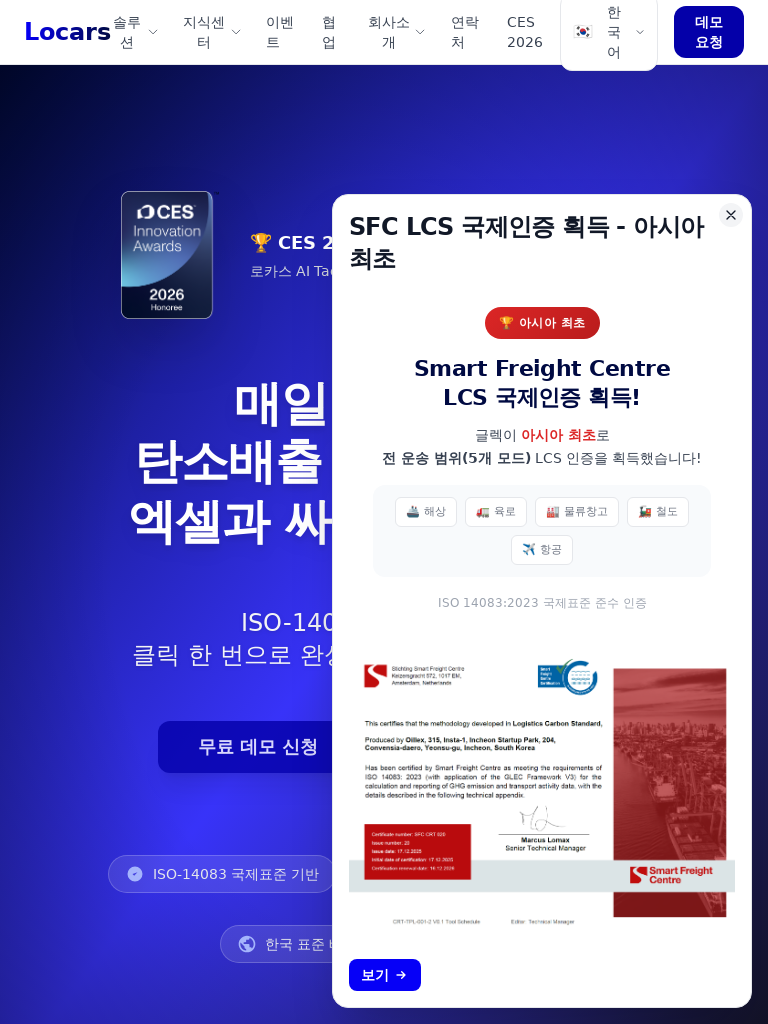